Tests that the "Email" column in table 1 can be sorted in ascending order by clicking the column header and verifying the email values are sorted alphabetically.

Starting URL: http://the-internet.herokuapp.com/tables

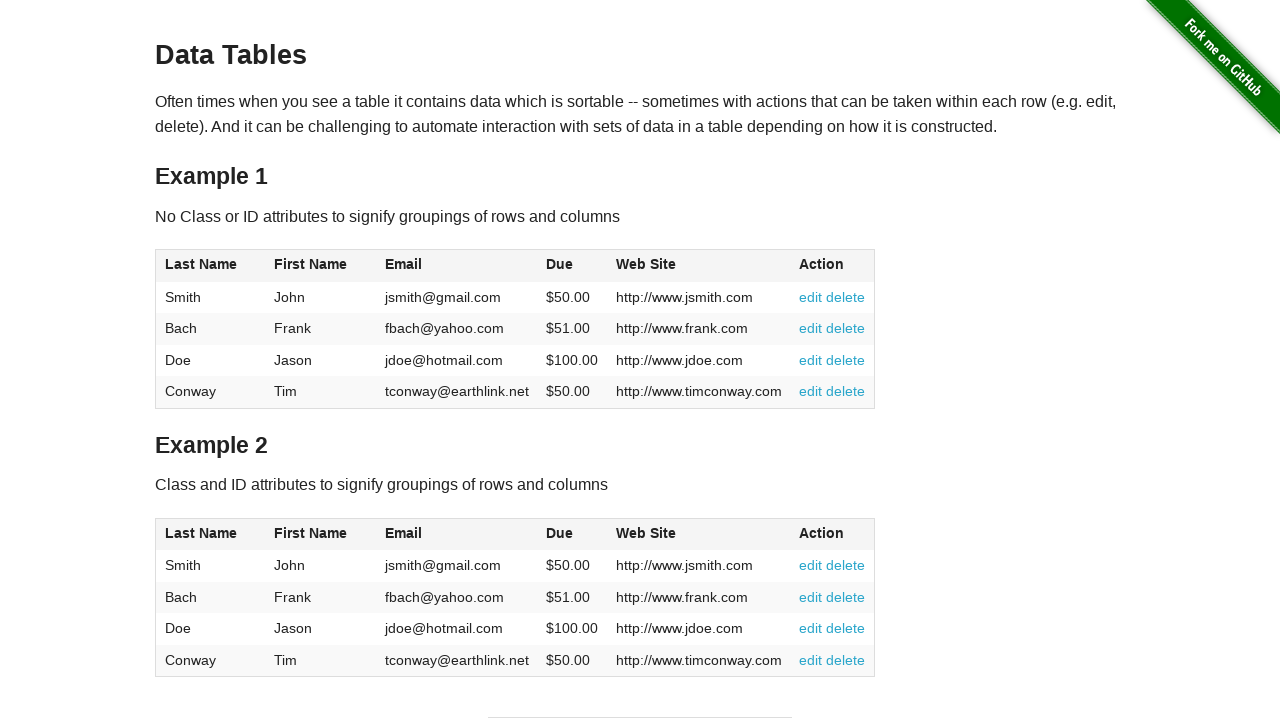

Clicked Email column header in table 1 to sort ascending at (457, 266) on #table1 thead tr th:nth-of-type(3)
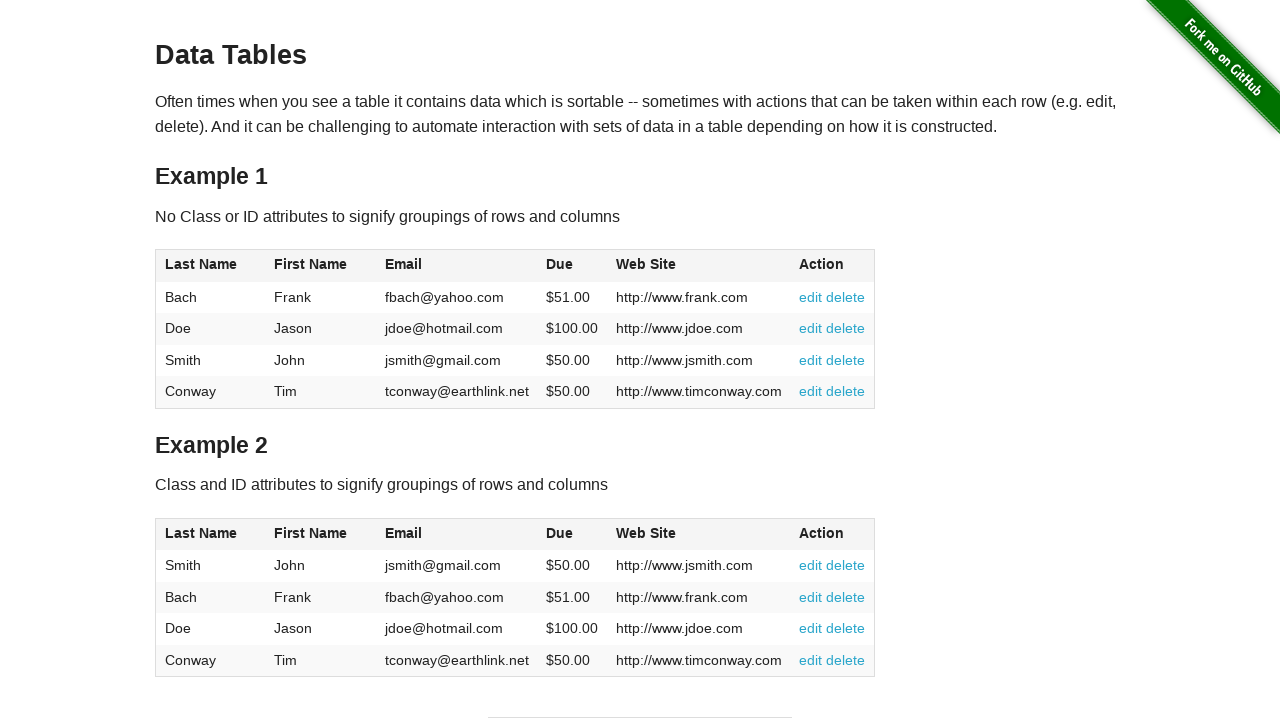

Email column values loaded in table 1
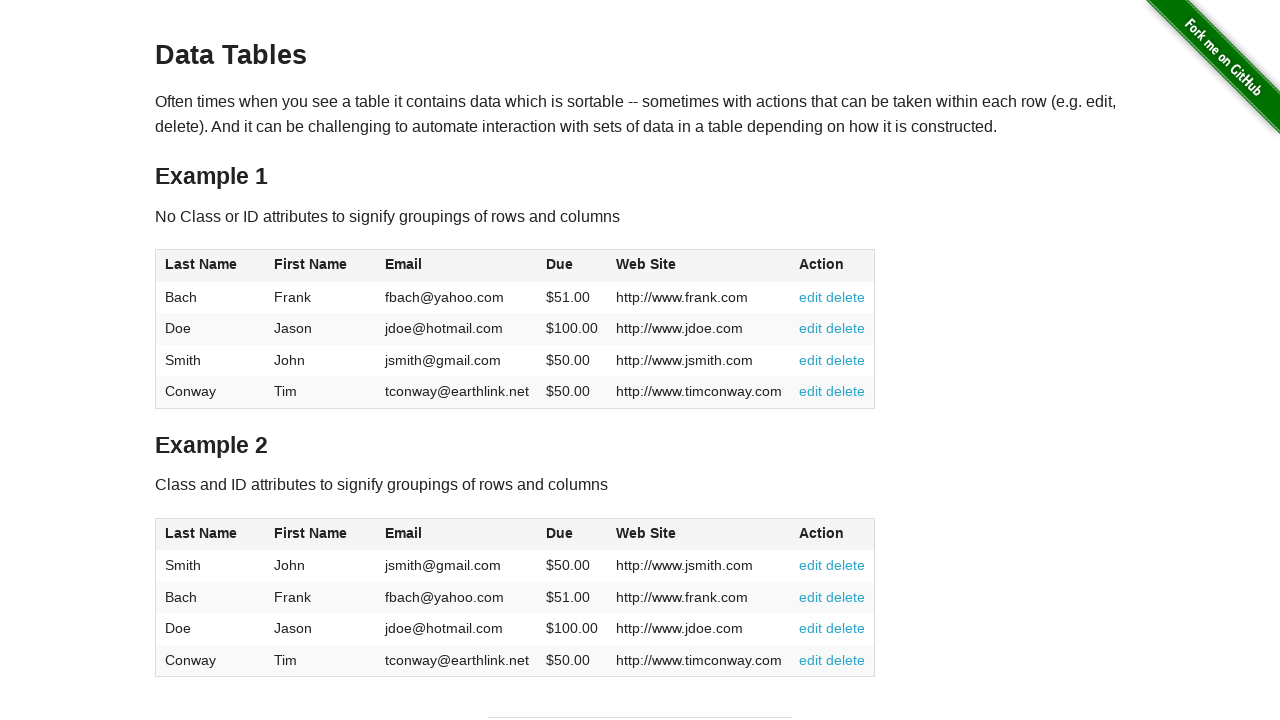

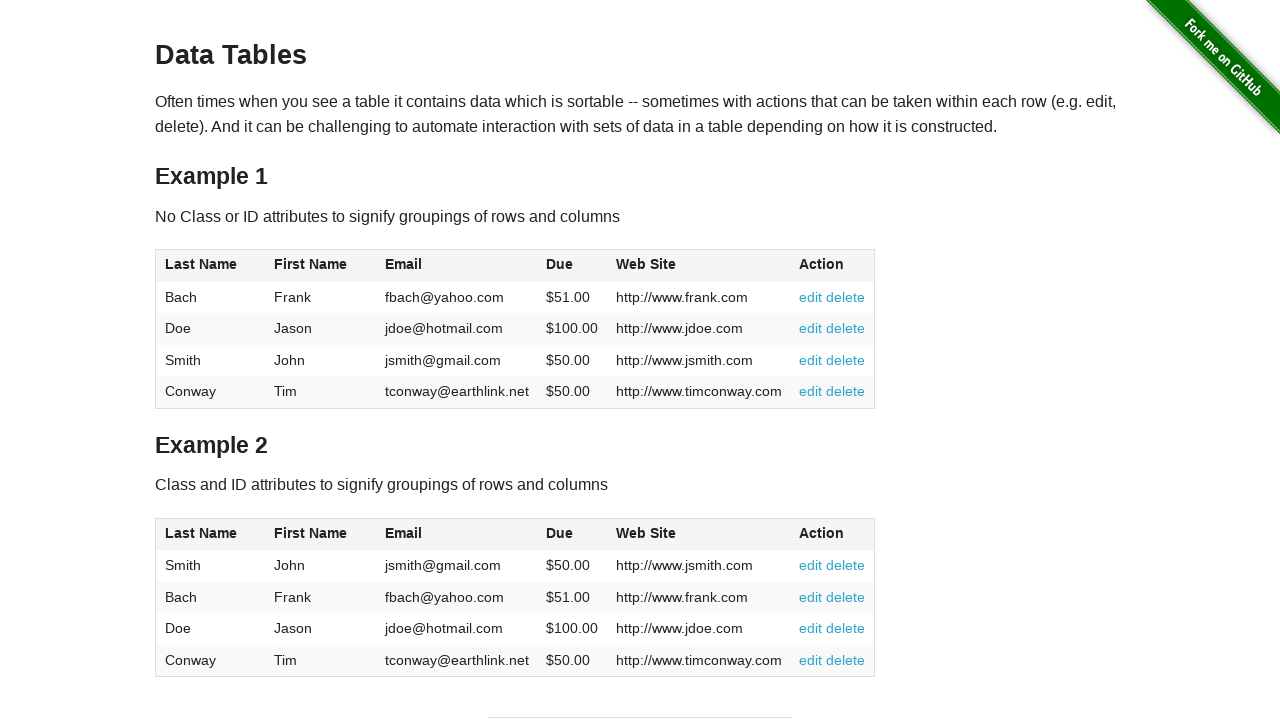